Tests dynamic controls functionality by clicking Remove button, verifying "It's gone!" message appears, then clicking Add button and verifying "It's back!" message appears

Starting URL: https://the-internet.herokuapp.com/dynamic_controls

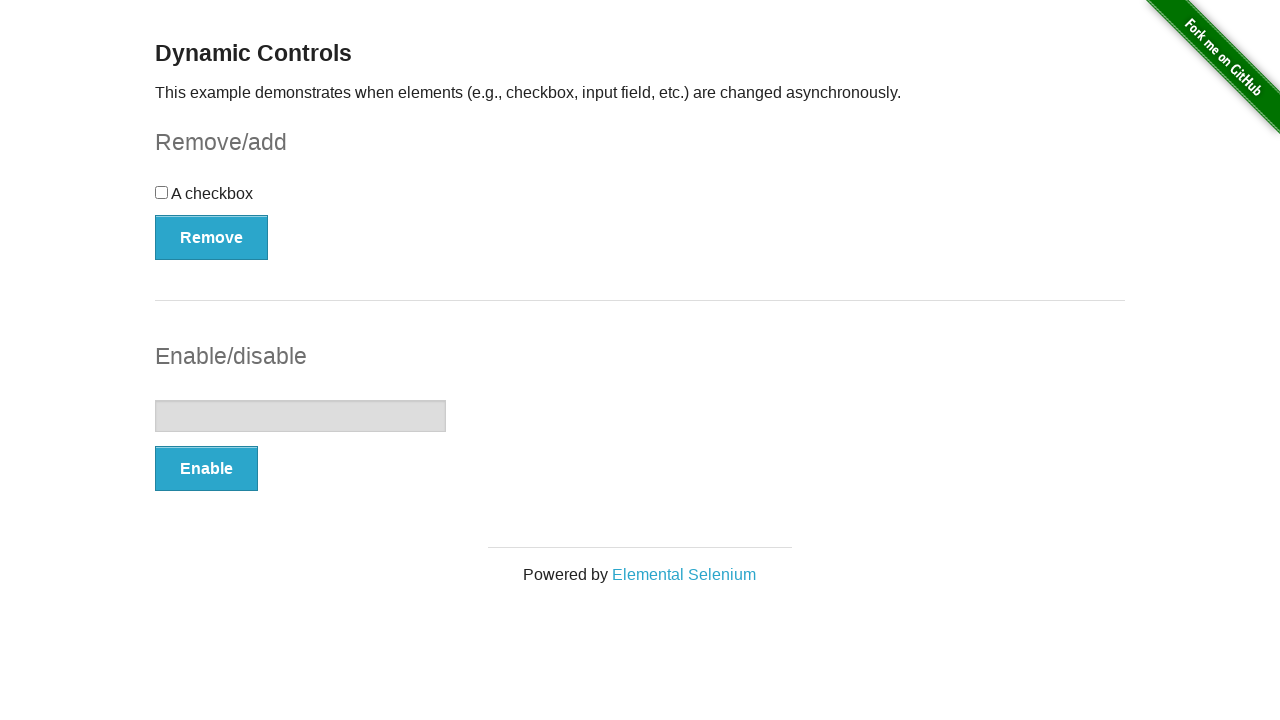

Clicked Remove button at (212, 237) on xpath=//*[text()='Remove']
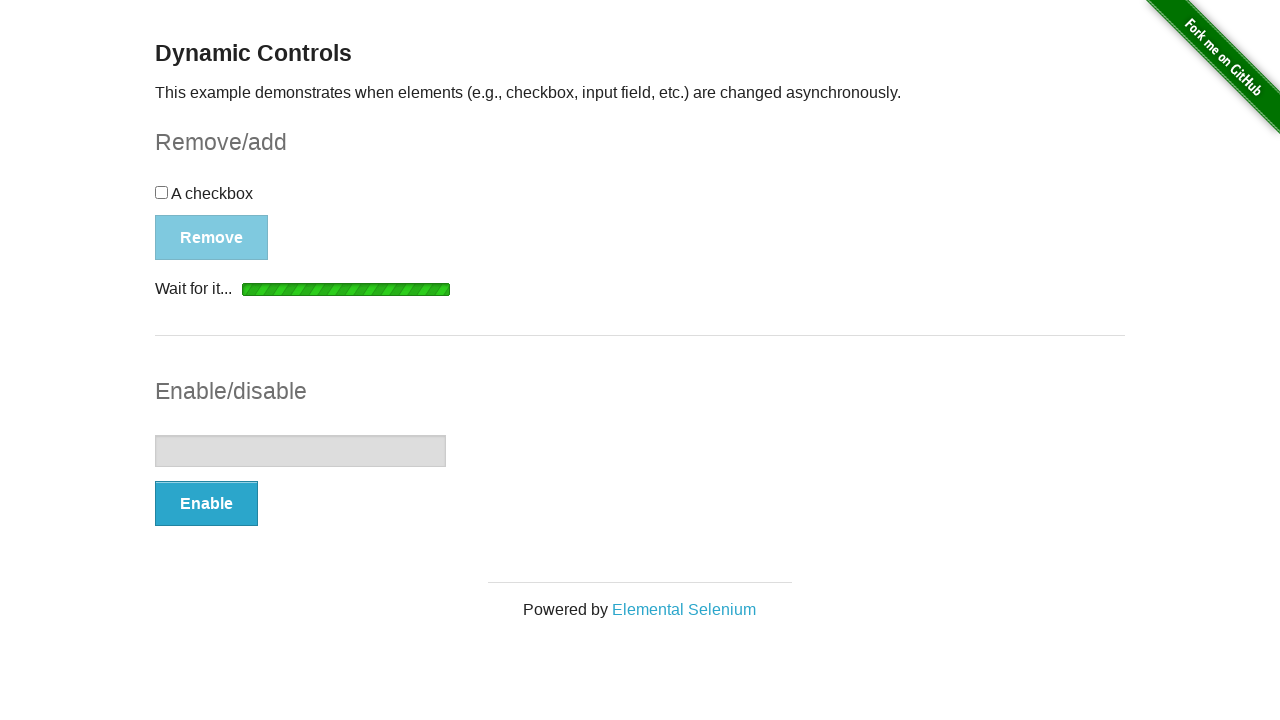

Verified "It's gone!" message appears
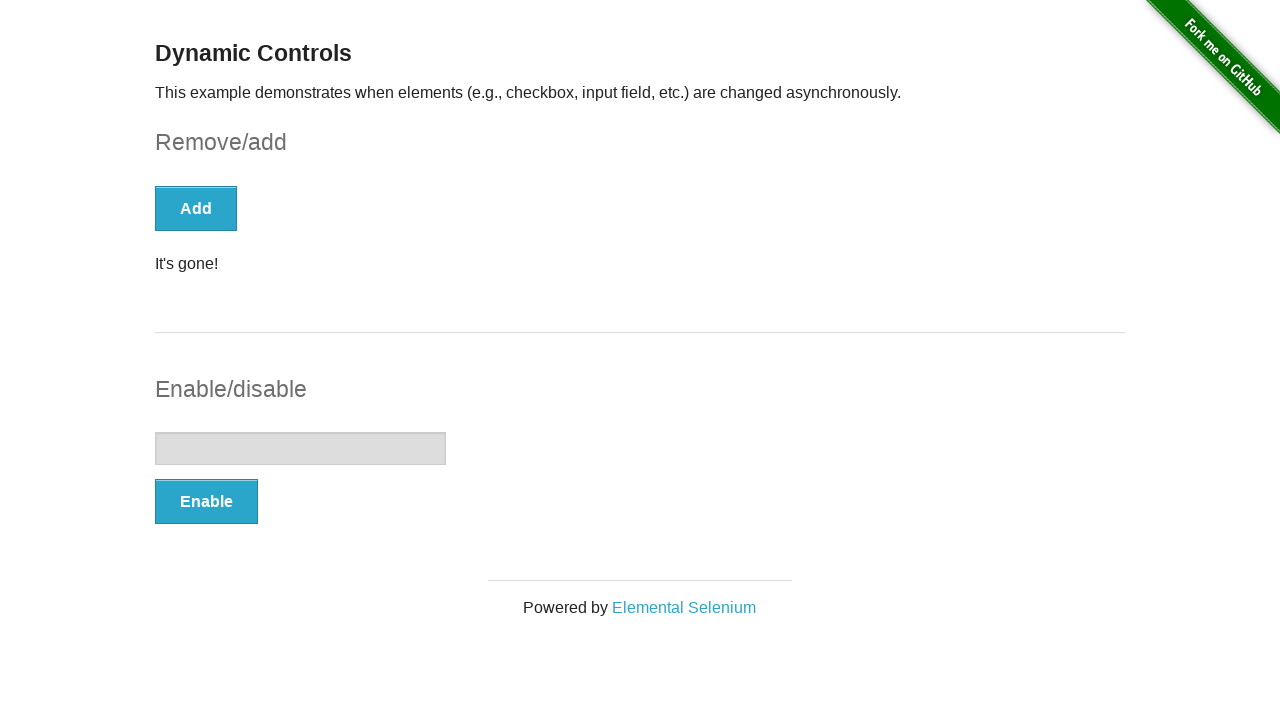

Clicked Add button at (196, 208) on xpath=//*[text()='Add']
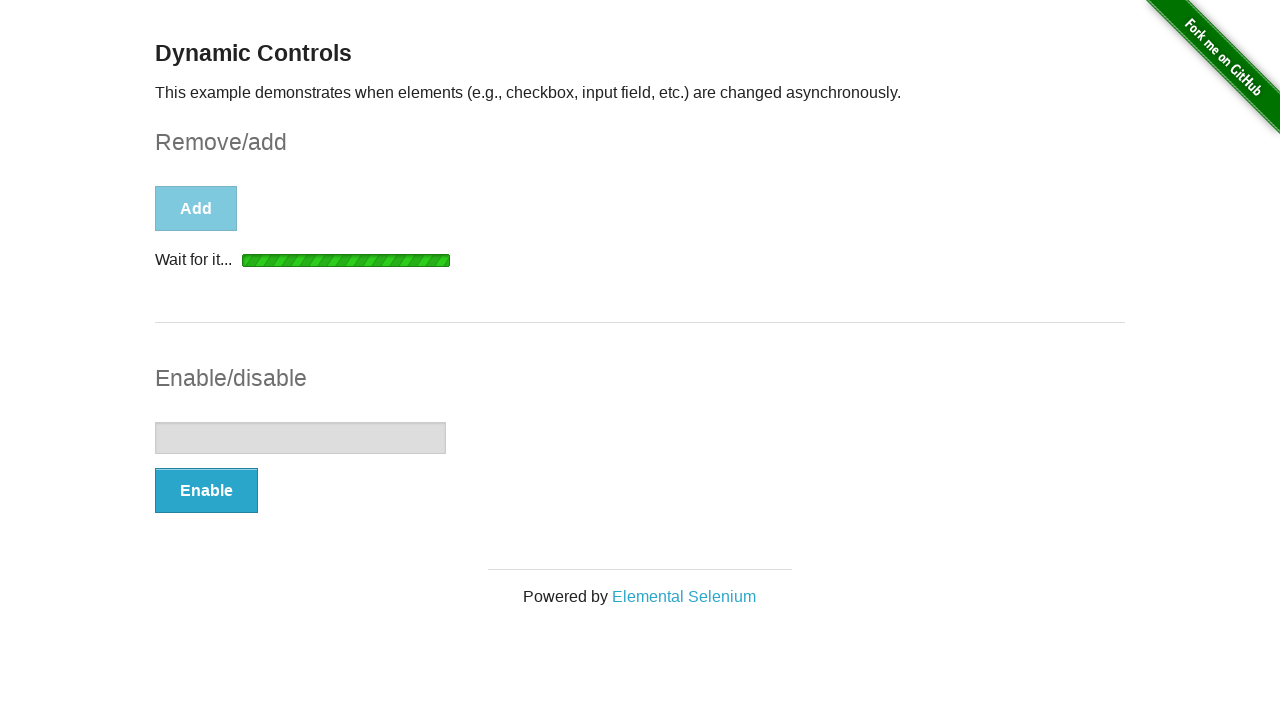

Verified "It's back!" message appears
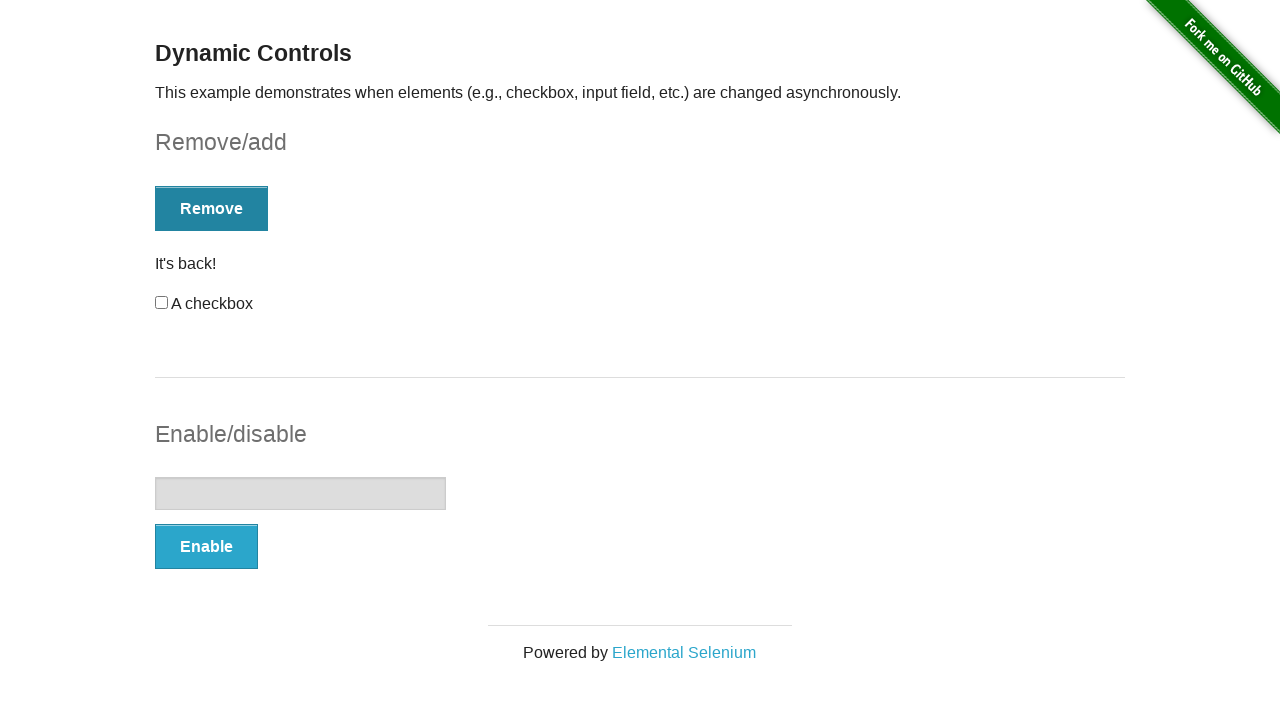

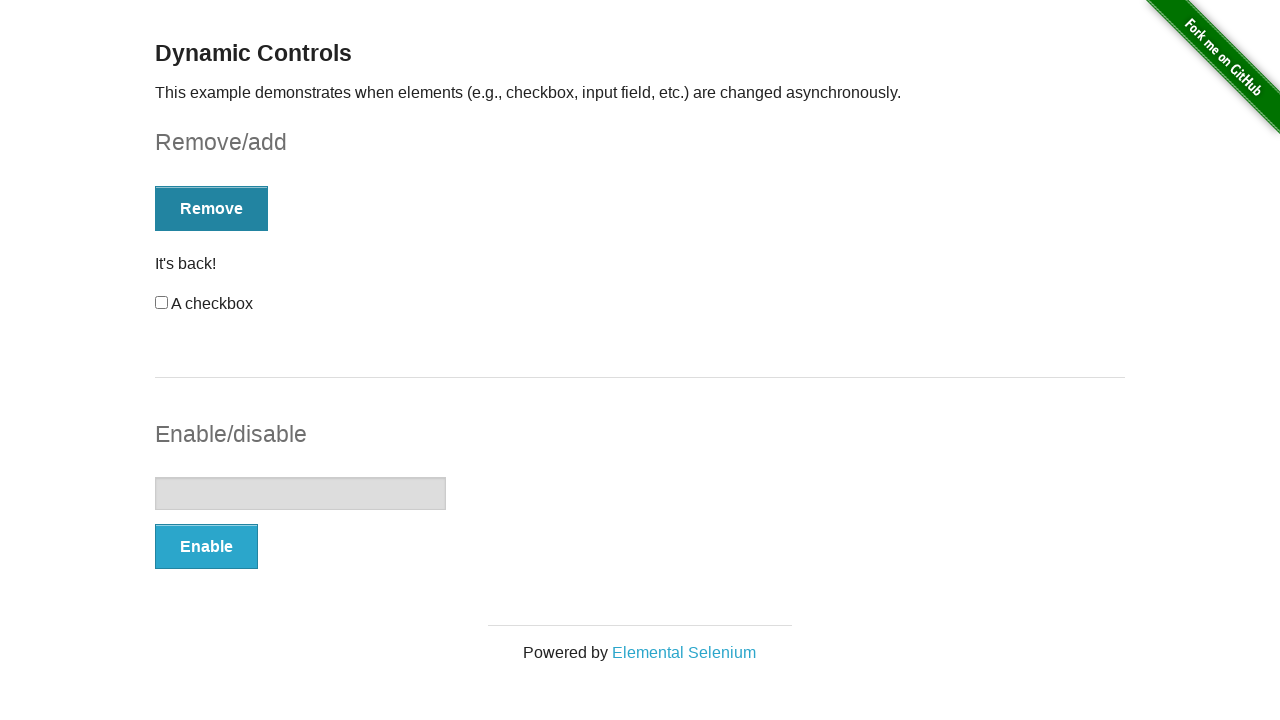